Tests dynamic button text update functionality by entering text in an input field and verifying the button's label changes accordingly

Starting URL: http://uitestingplayground.com/textinput

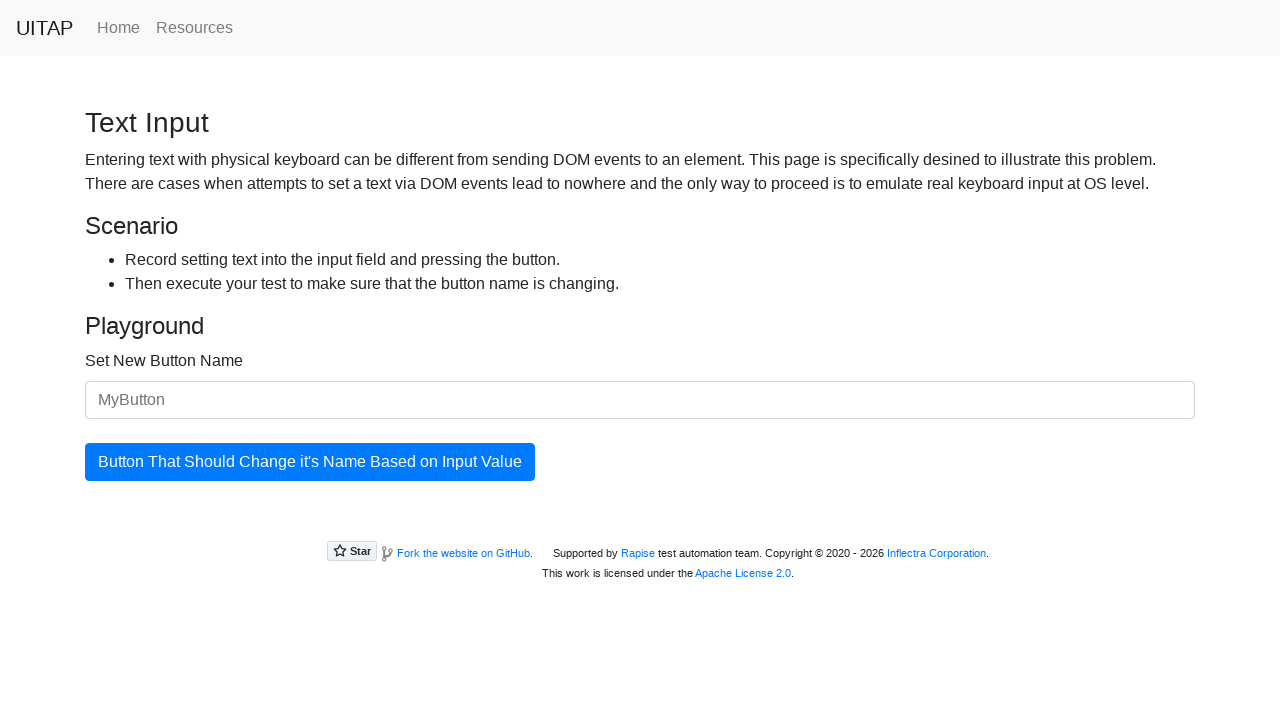

Filled input field with 'SkyPro' on input
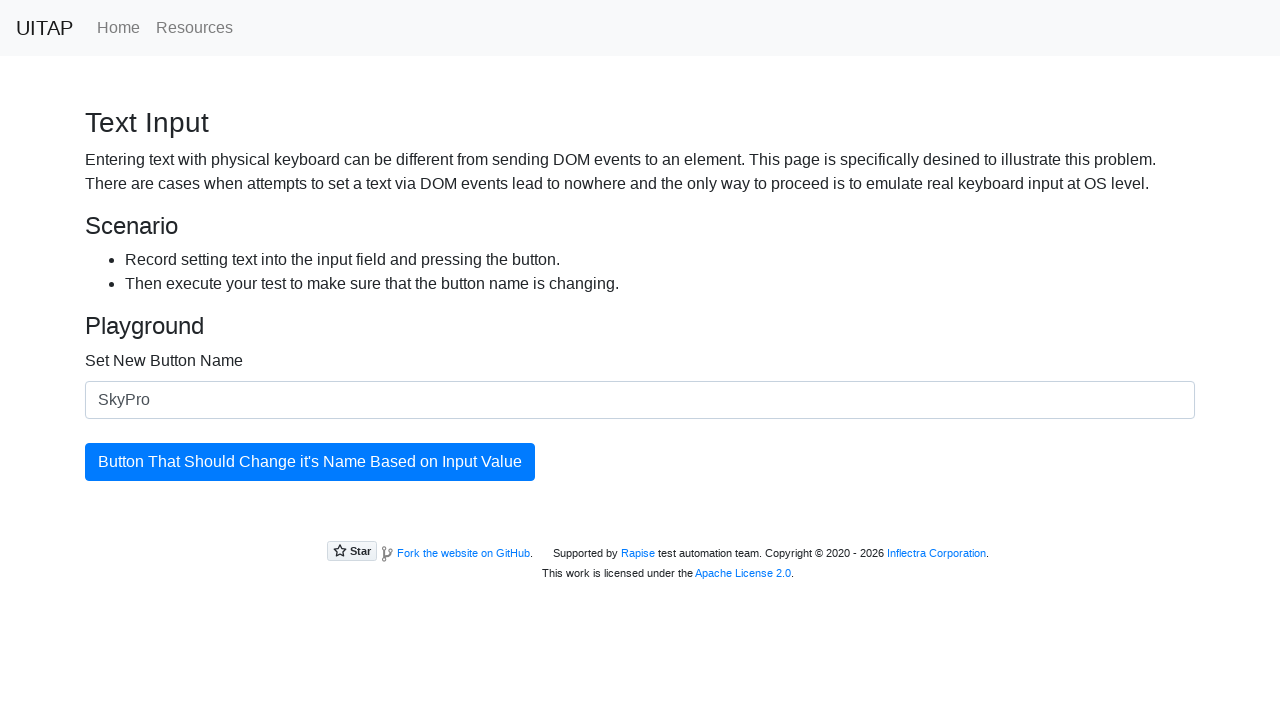

Clicked the button to trigger text update at (310, 462) on xpath=//button[text() = "Button That Should Change it's Name Based on Input Valu
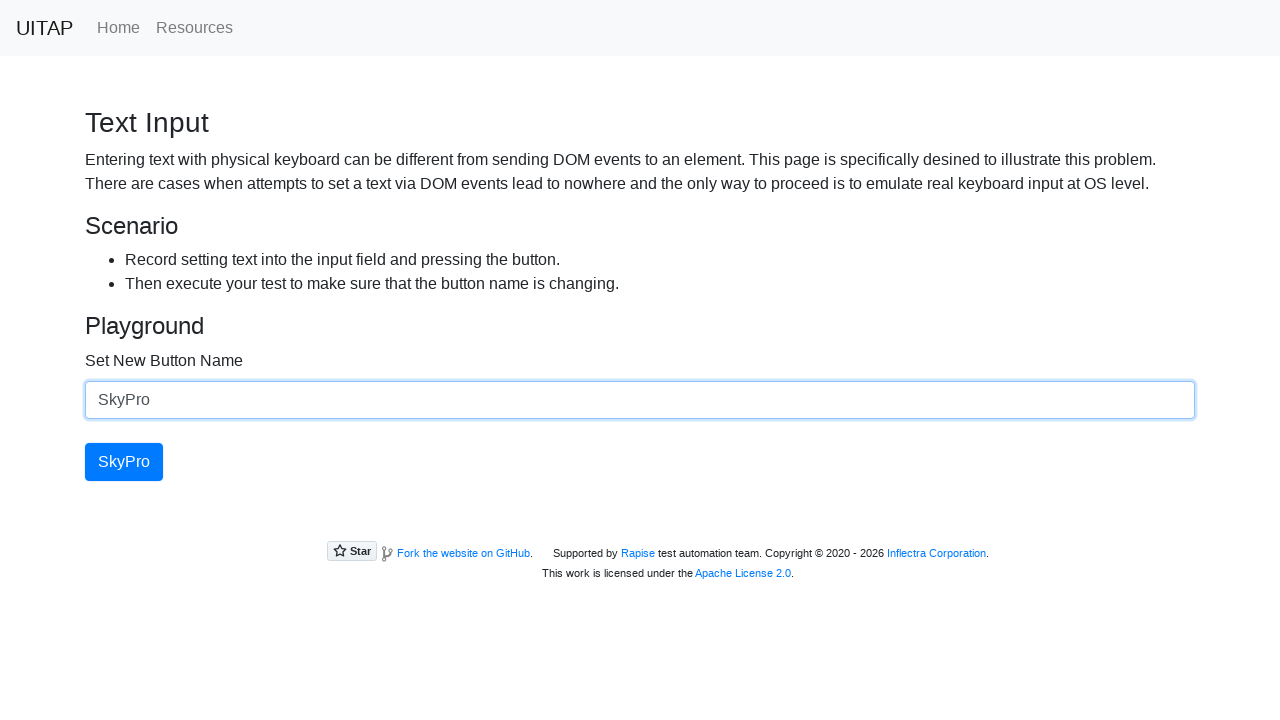

Button with id 'updatingButton' became visible
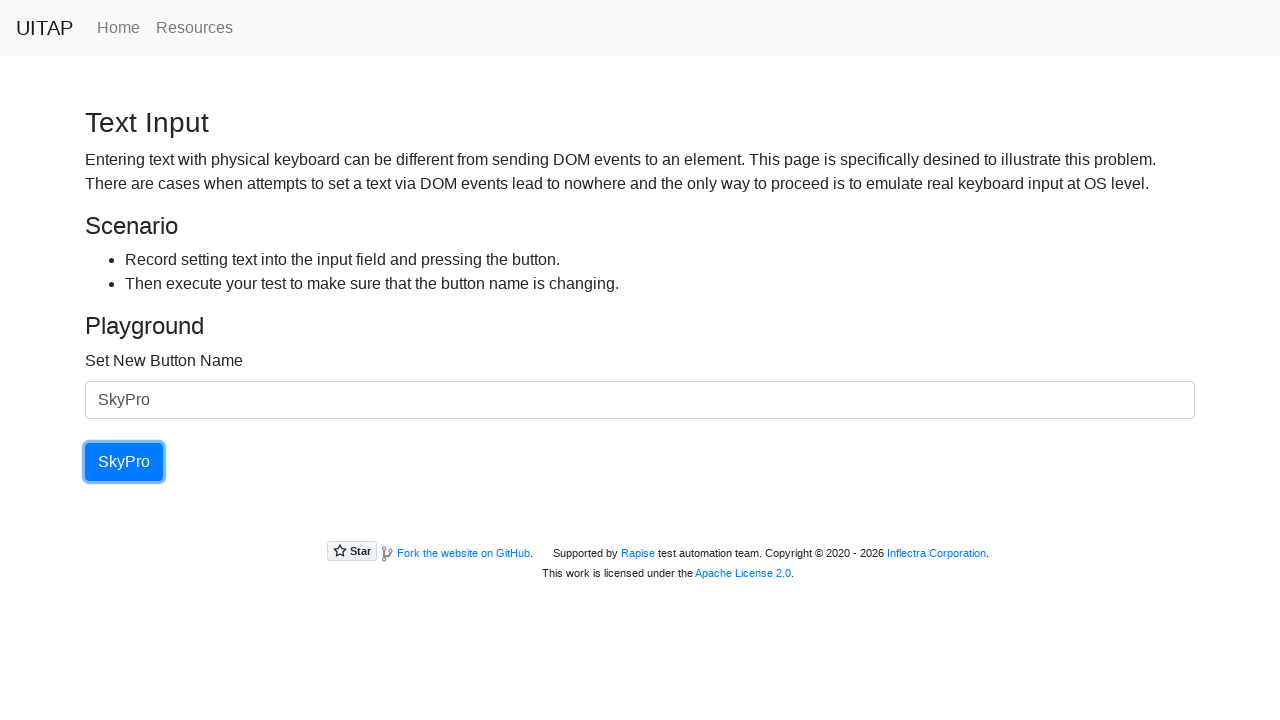

Retrieved button text: 'SkyPro'
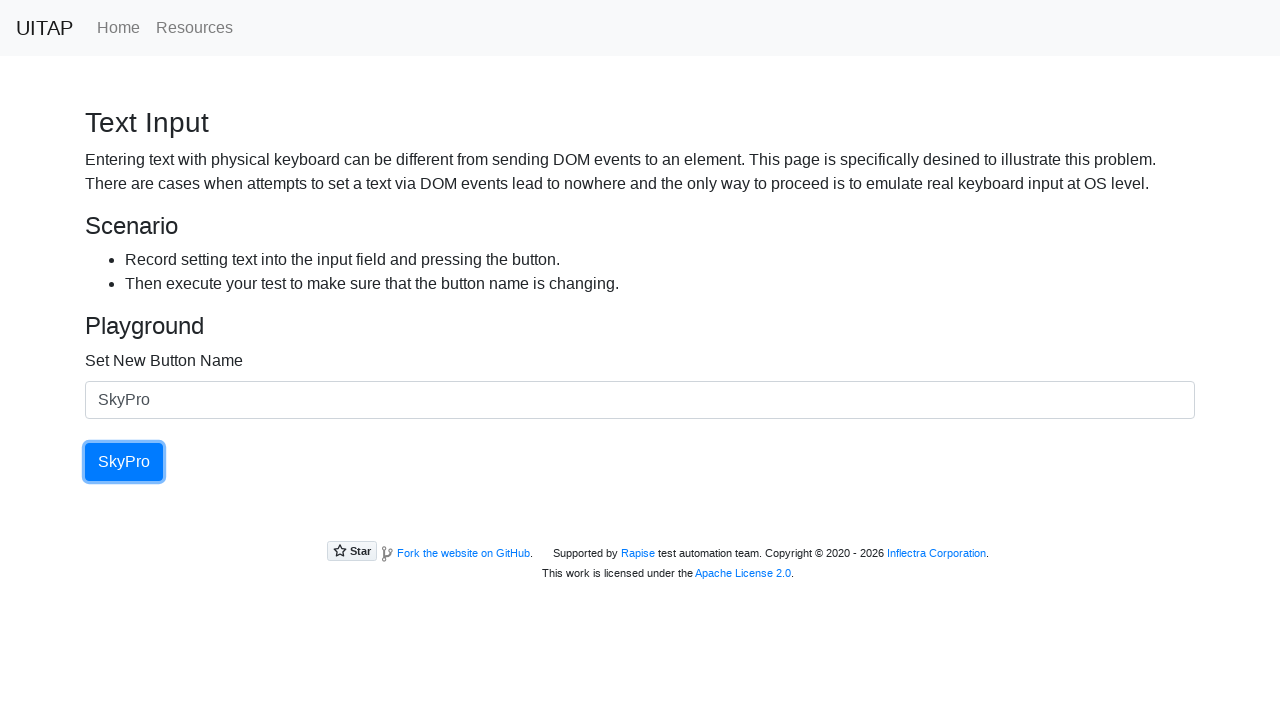

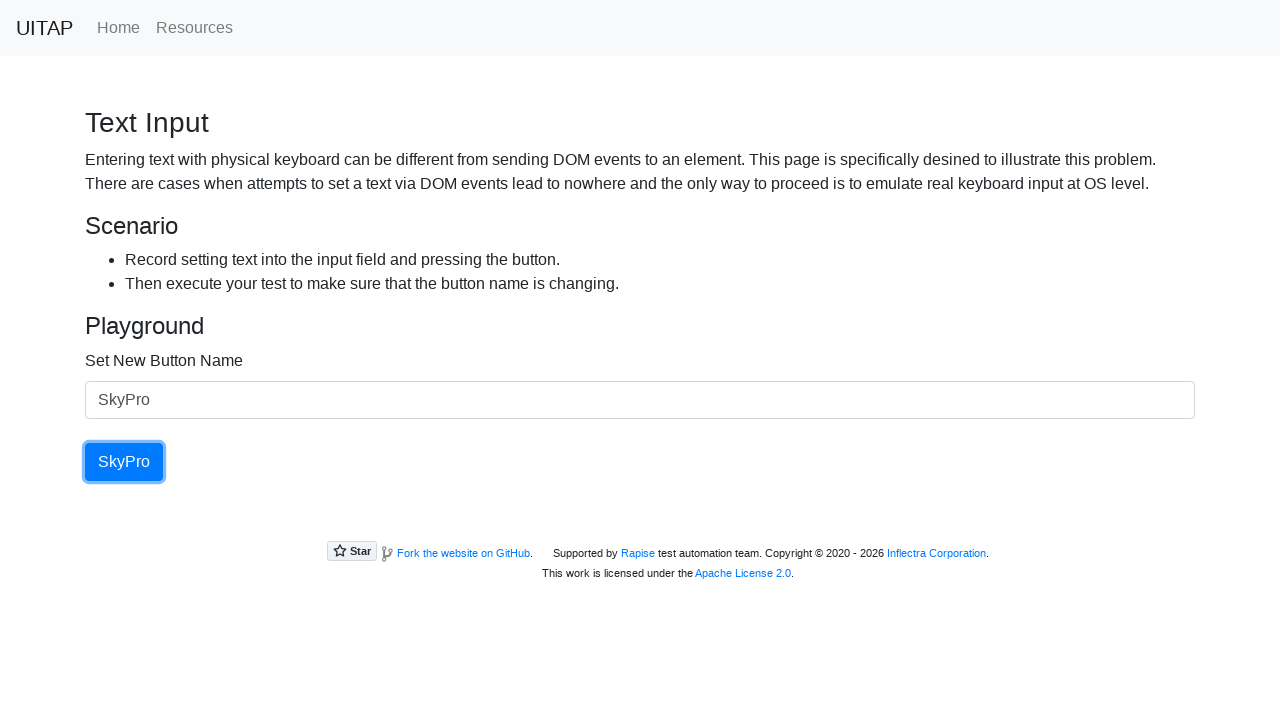